Tests iframe handling by switching to an iframe and reading text content from an element inside it

Starting URL: https://demoqa.com/frames

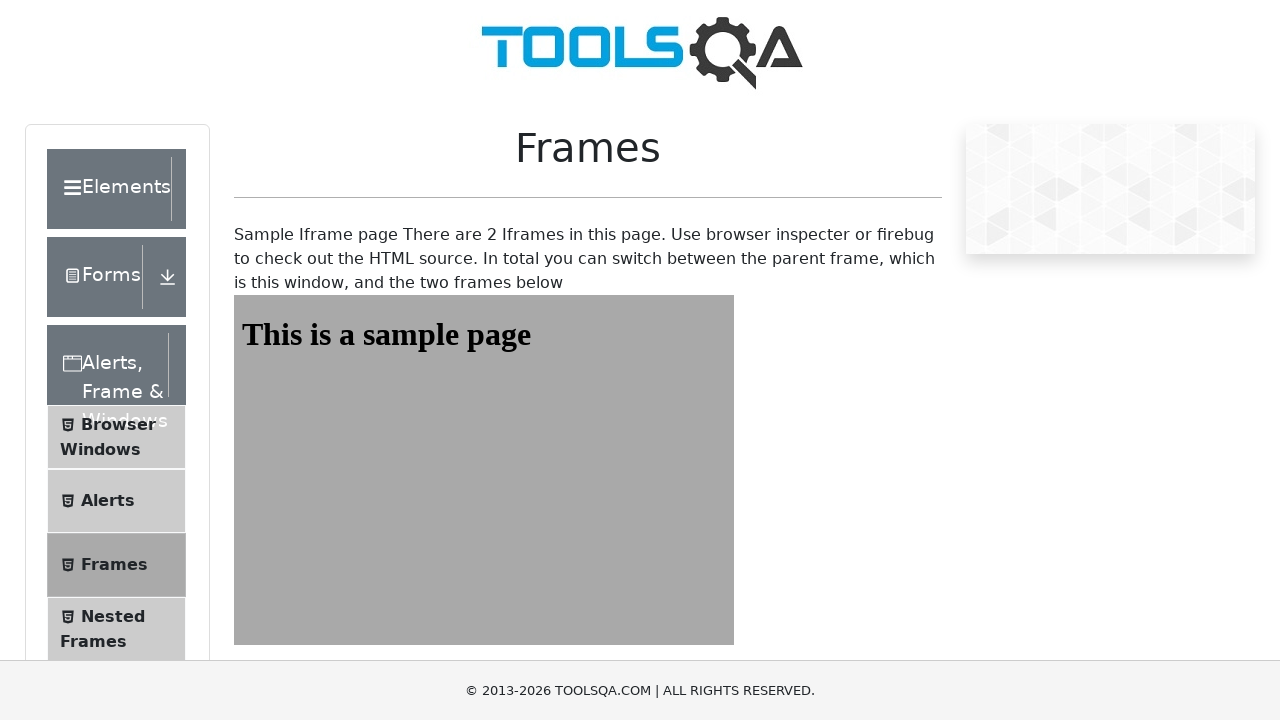

Navigated to iframe test page at https://demoqa.com/frames
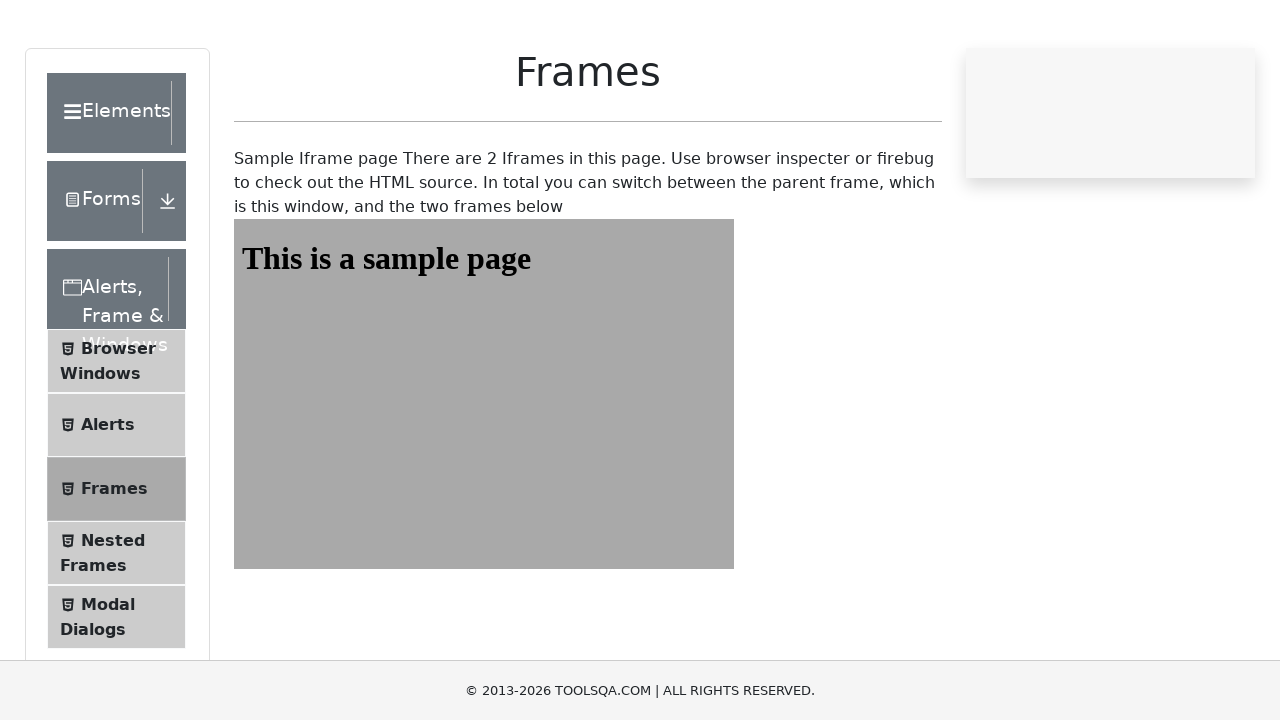

Switched to iframe named 'frame1'
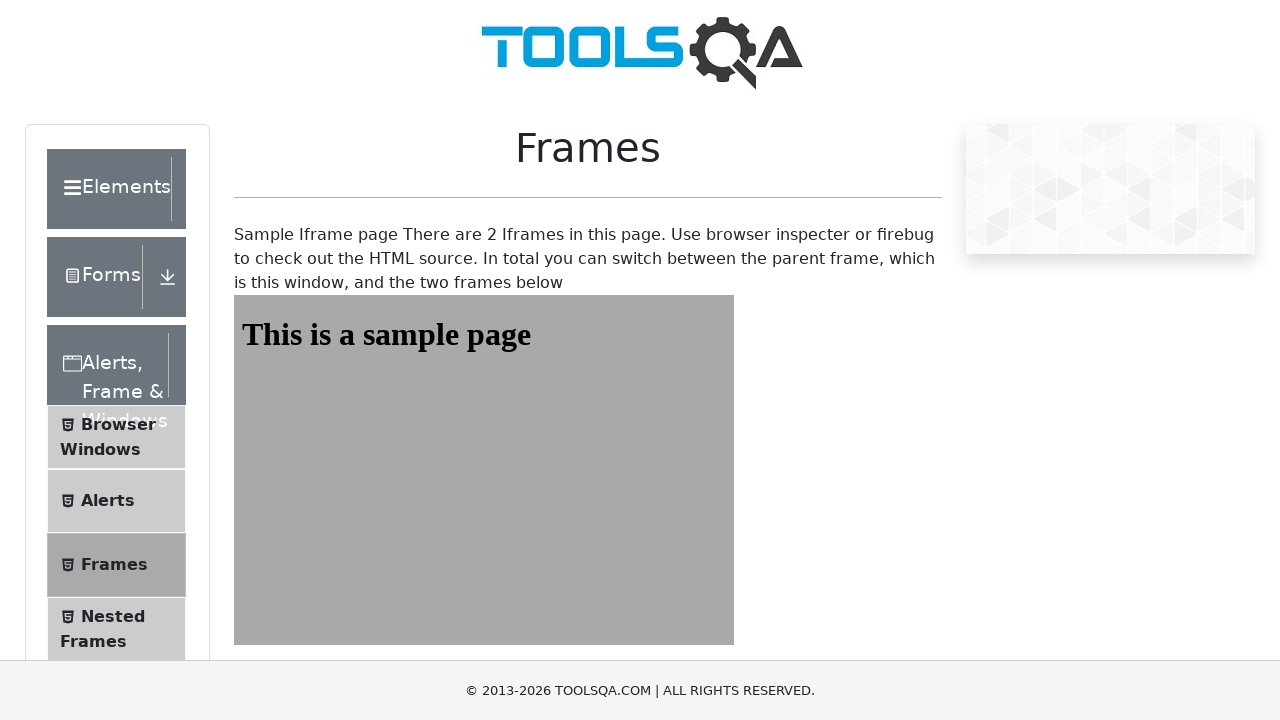

Waited for #sampleHeading element to load in iframe
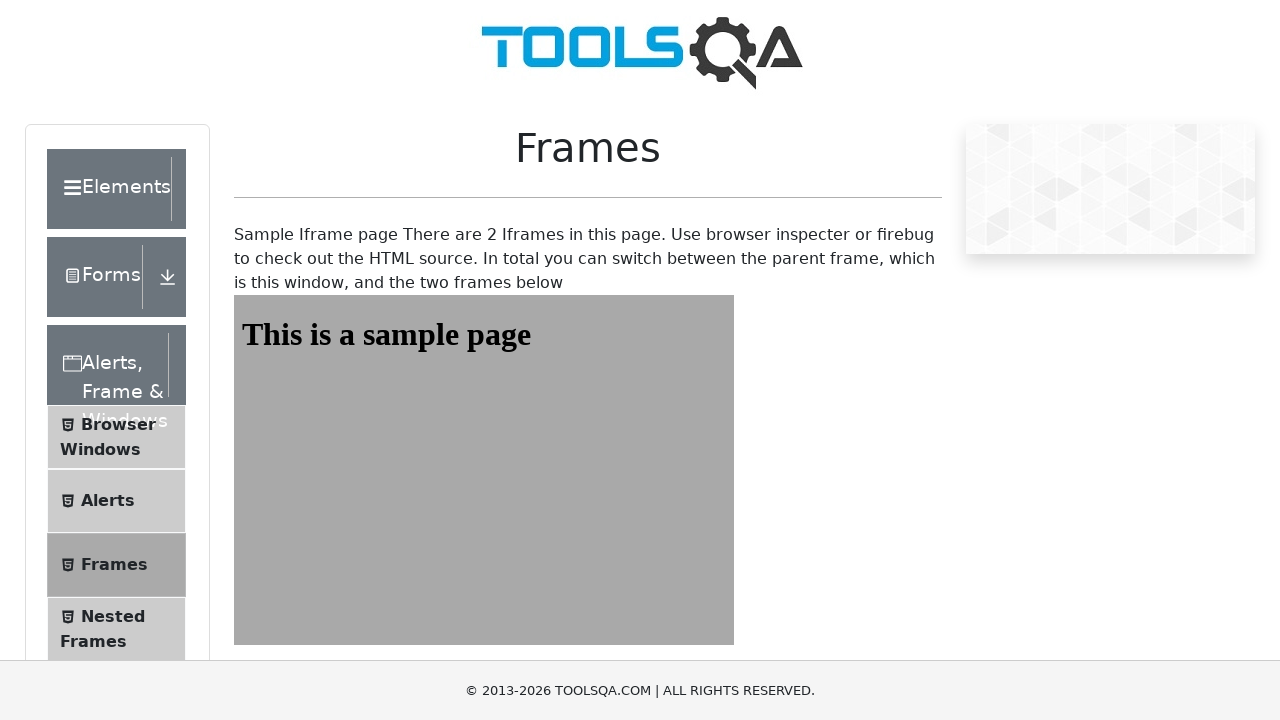

Read text content from #sampleHeading in iframe: 'This is a sample page'
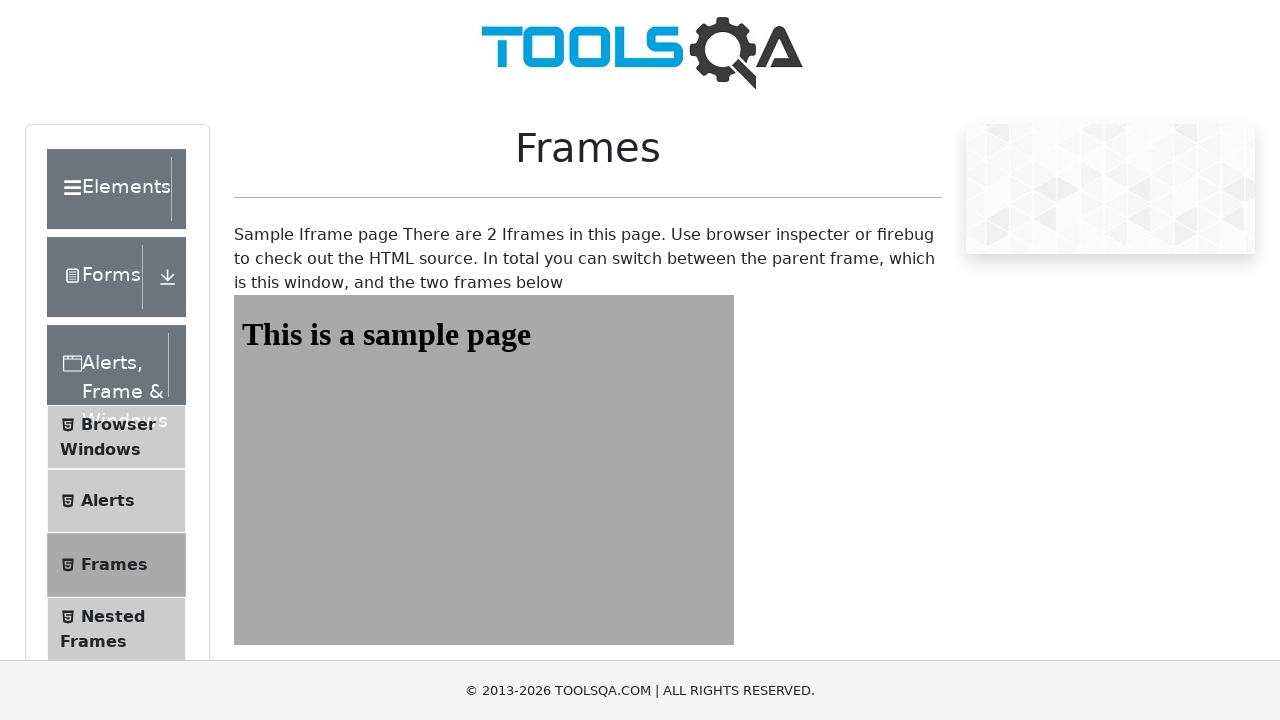

Printed iframe heading text to console
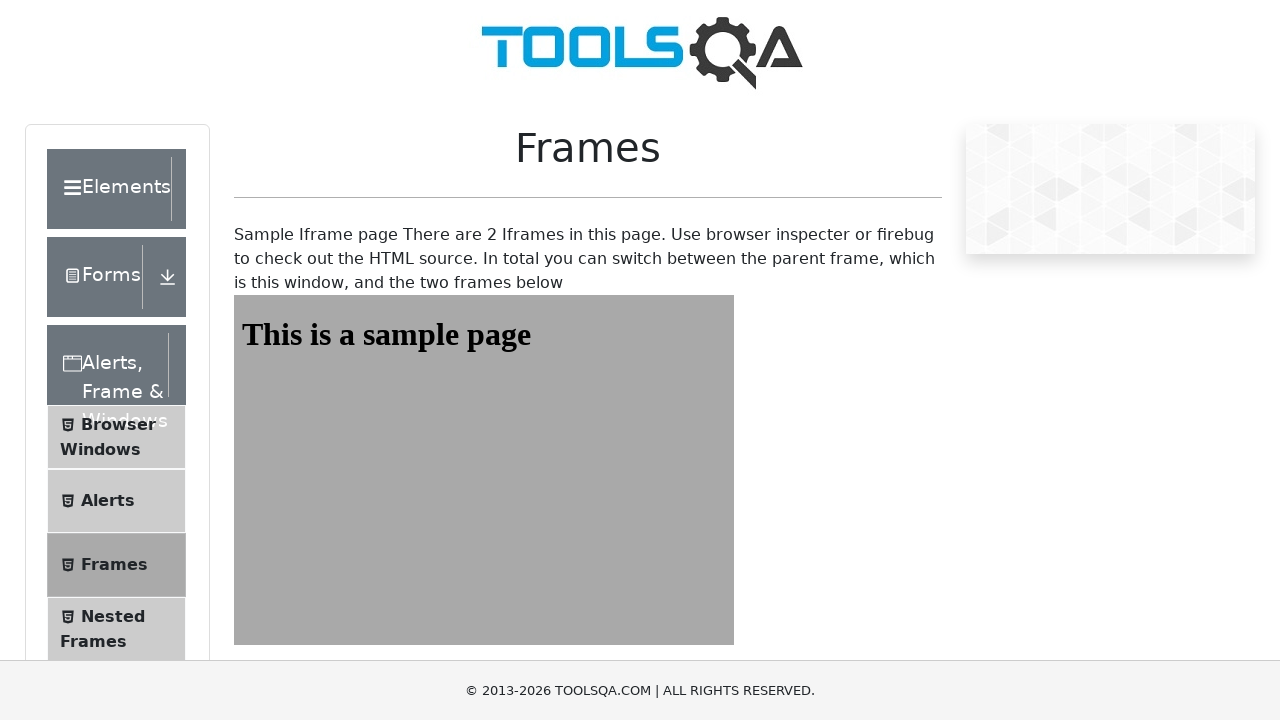

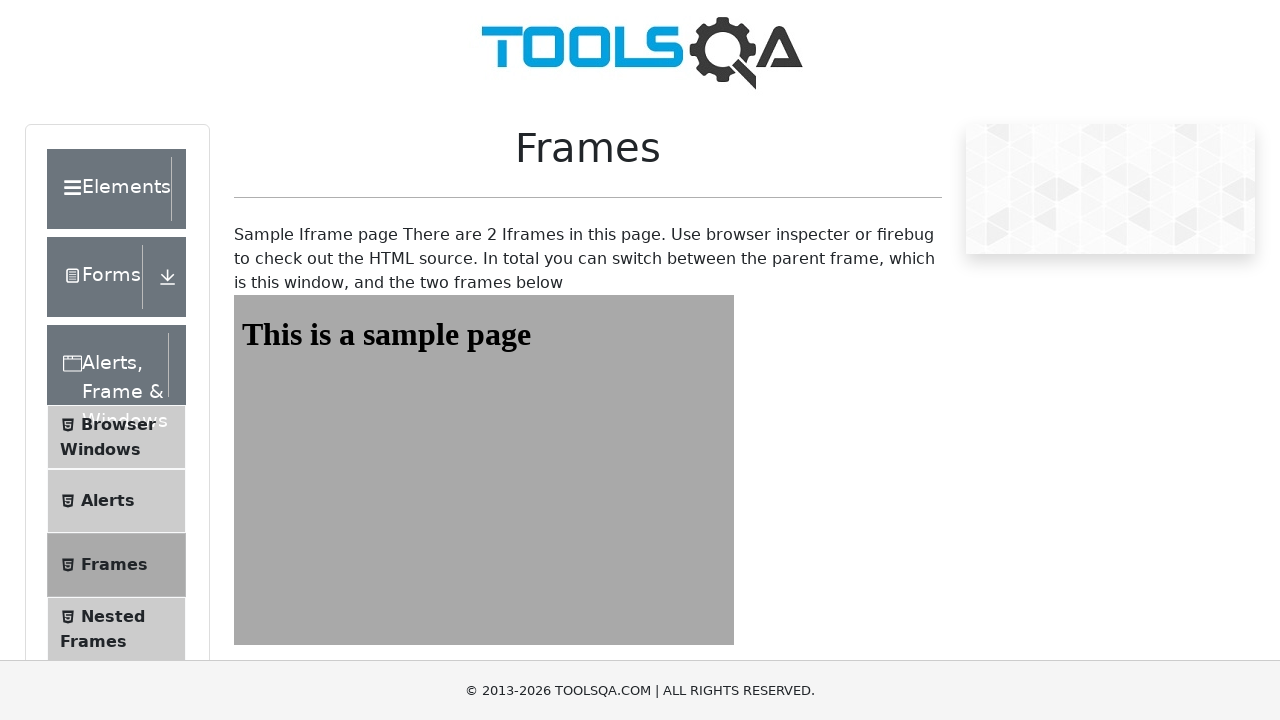